Tests the RODE website's "Where to Buy" dealer locator functionality by selecting a country from a dropdown, entering a city name, and verifying search results are displayed.

Starting URL: https://rode.com/en/support/where-to-buy

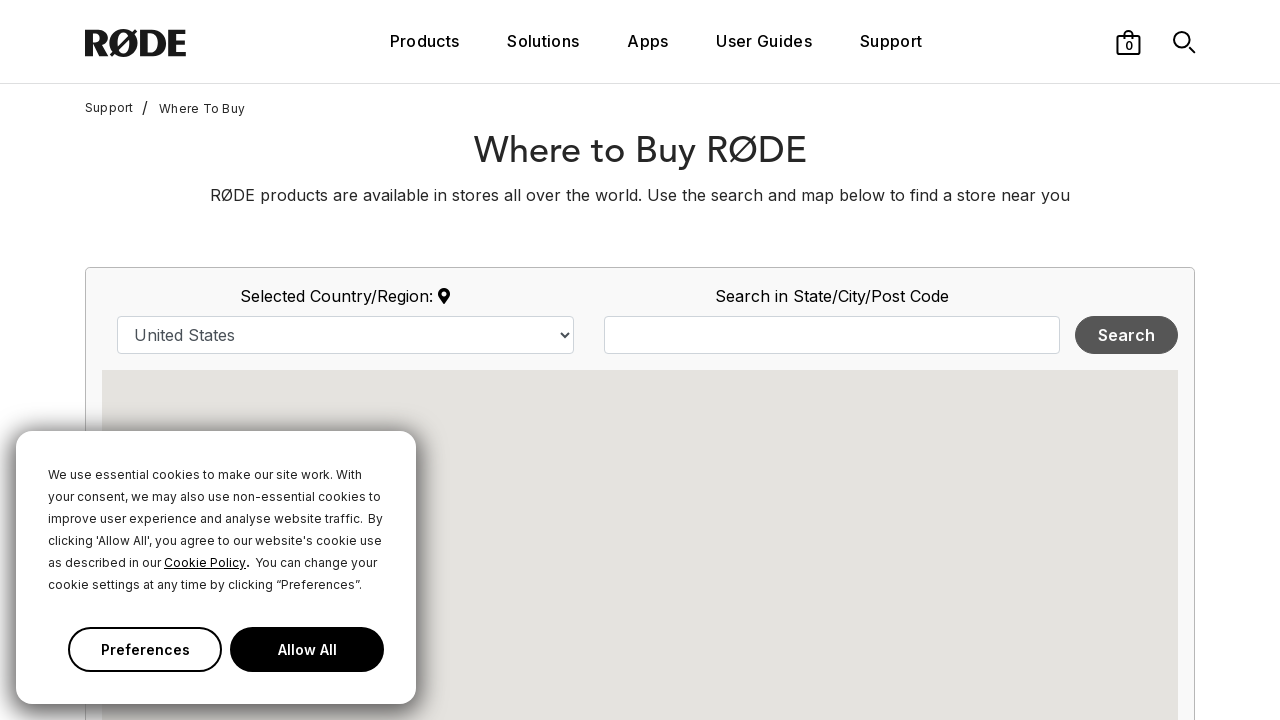

Selected 'Vietnam' from country dropdown on #country
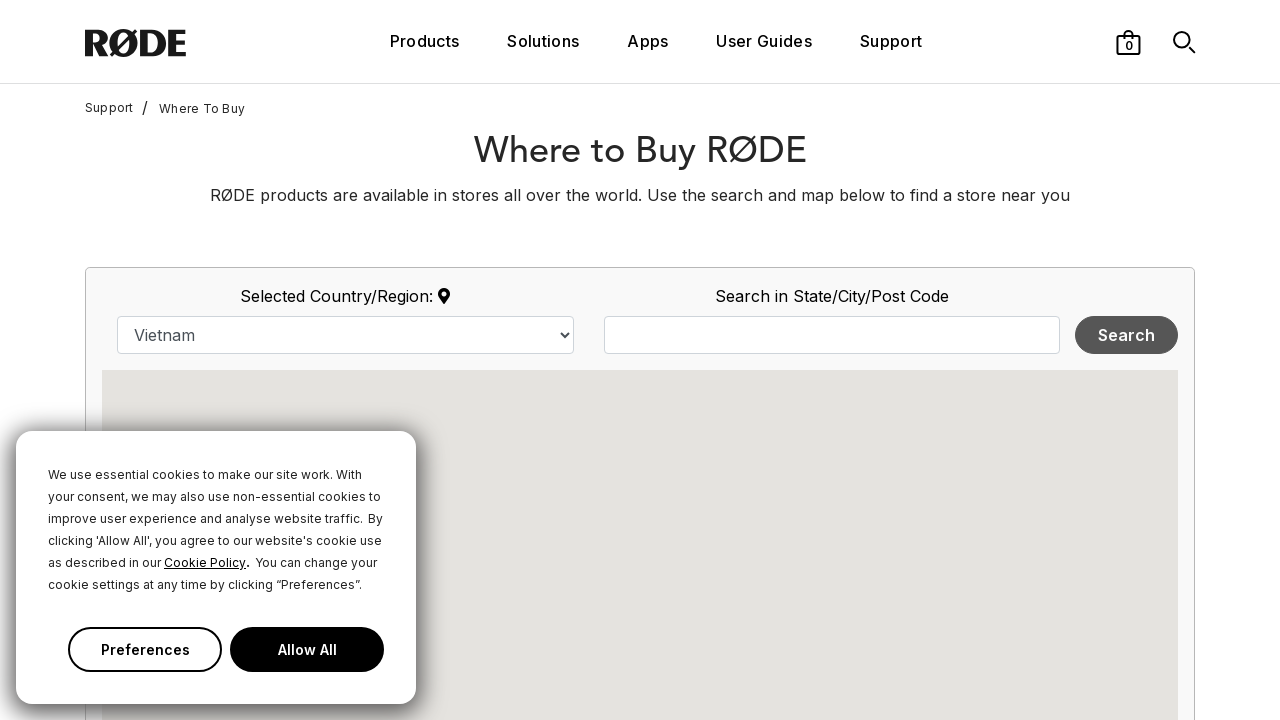

Verified 'Vietnam' was selected in dropdown
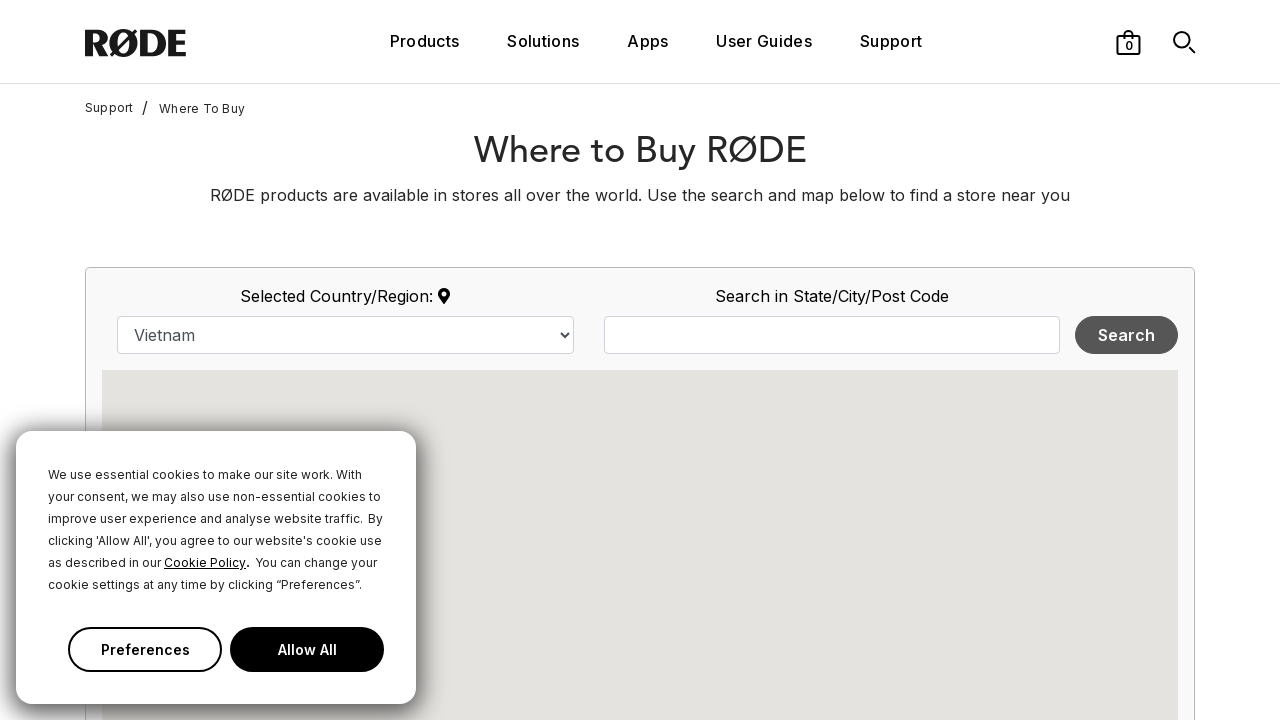

Entered 'Ho Chi Minh' in city search field on #map_search_query
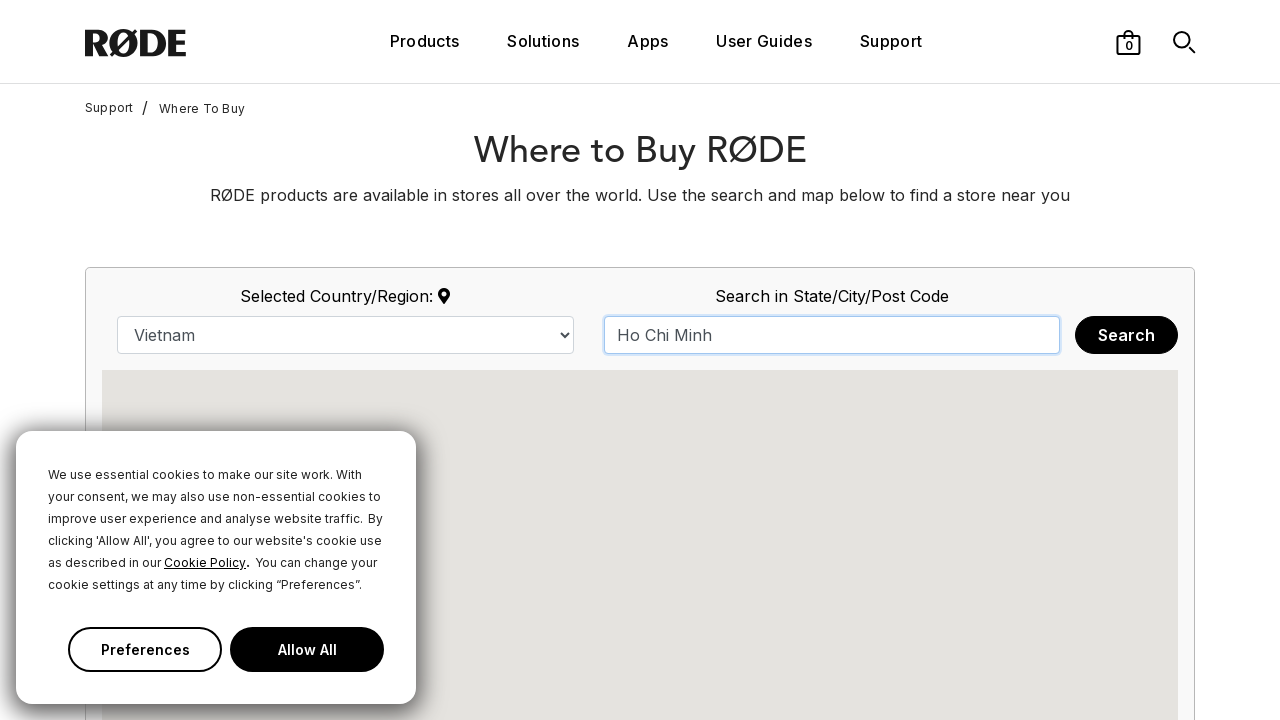

Clicked search button to find dealers at (1126, 335) on button.btn.btn-default
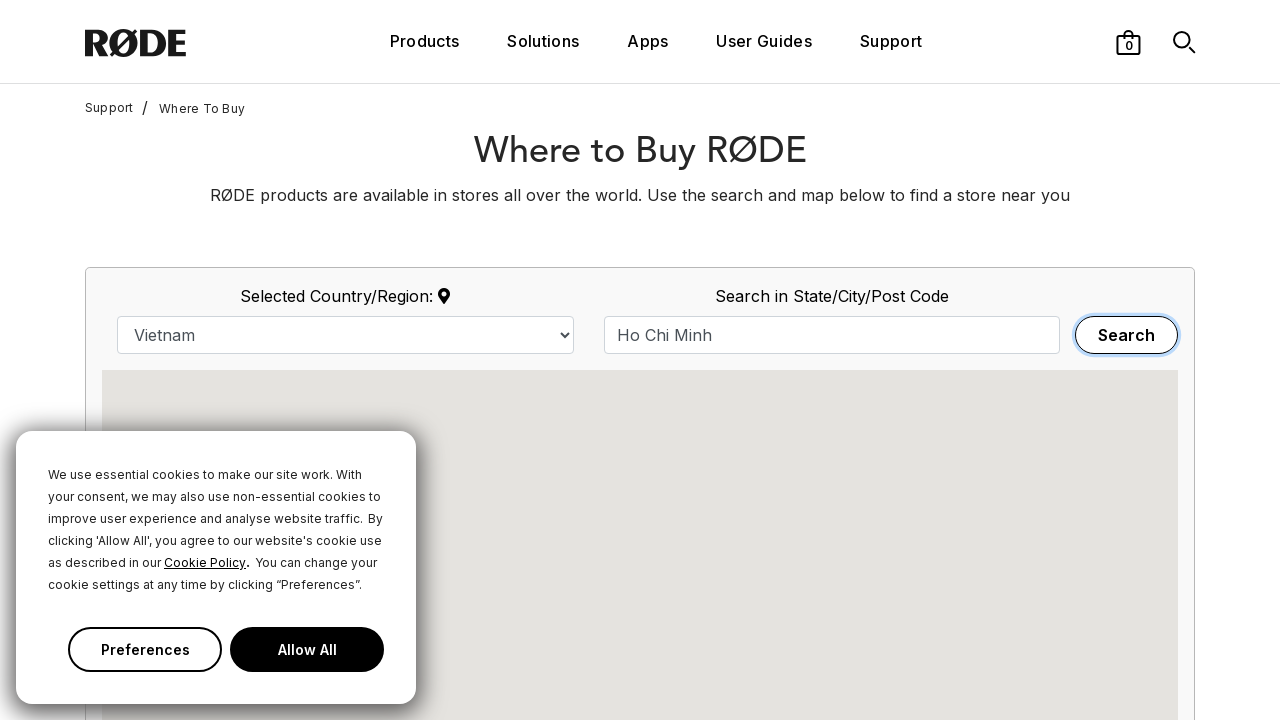

Search results loaded - dealer branches appeared
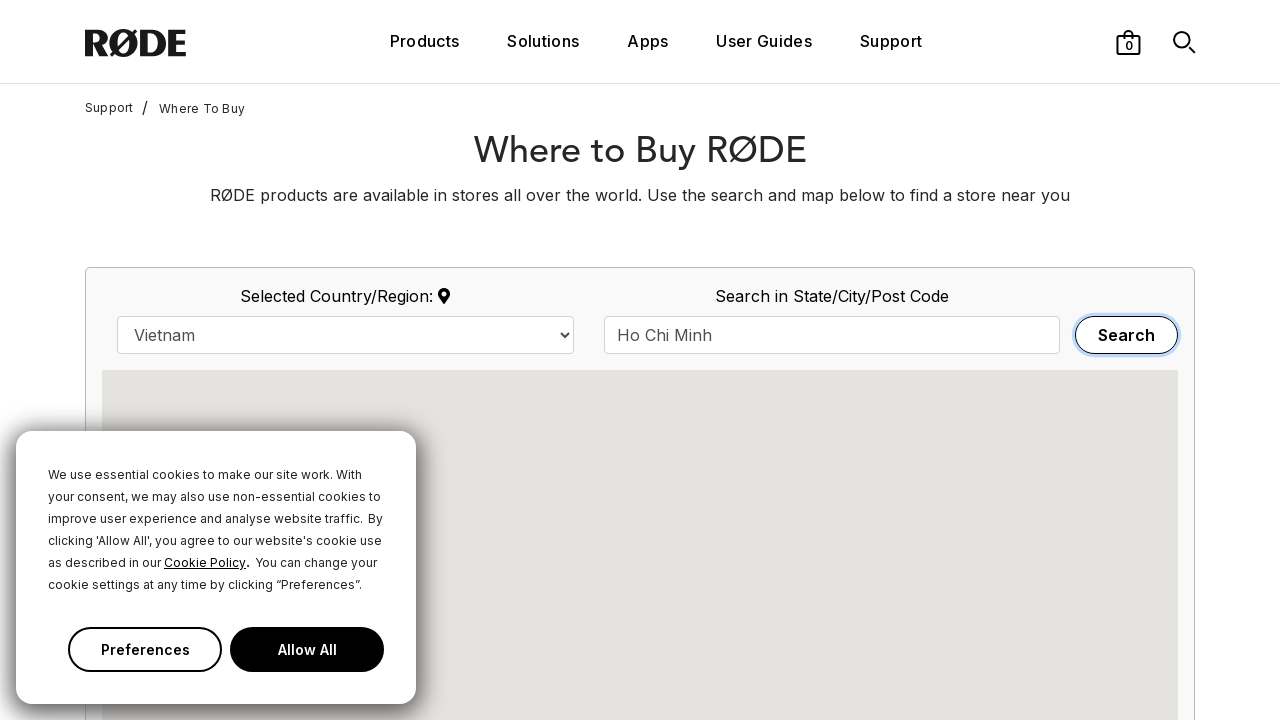

Verified 16 dealer results were displayed
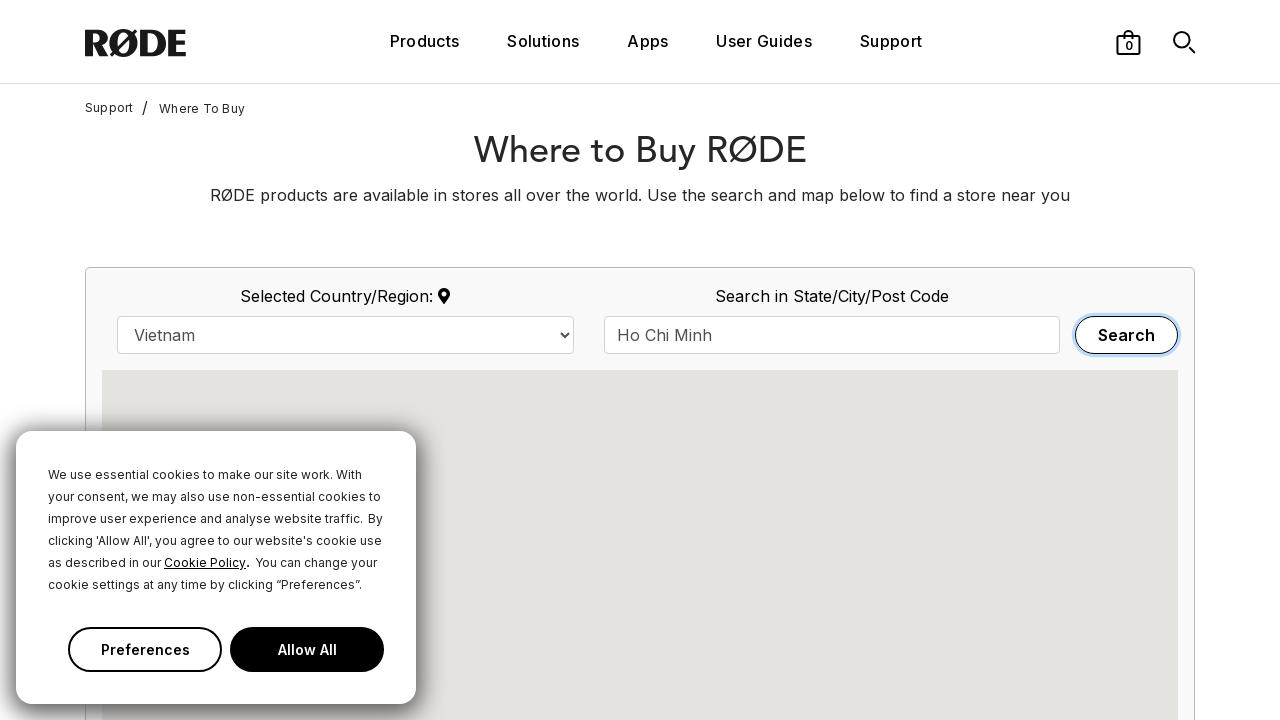

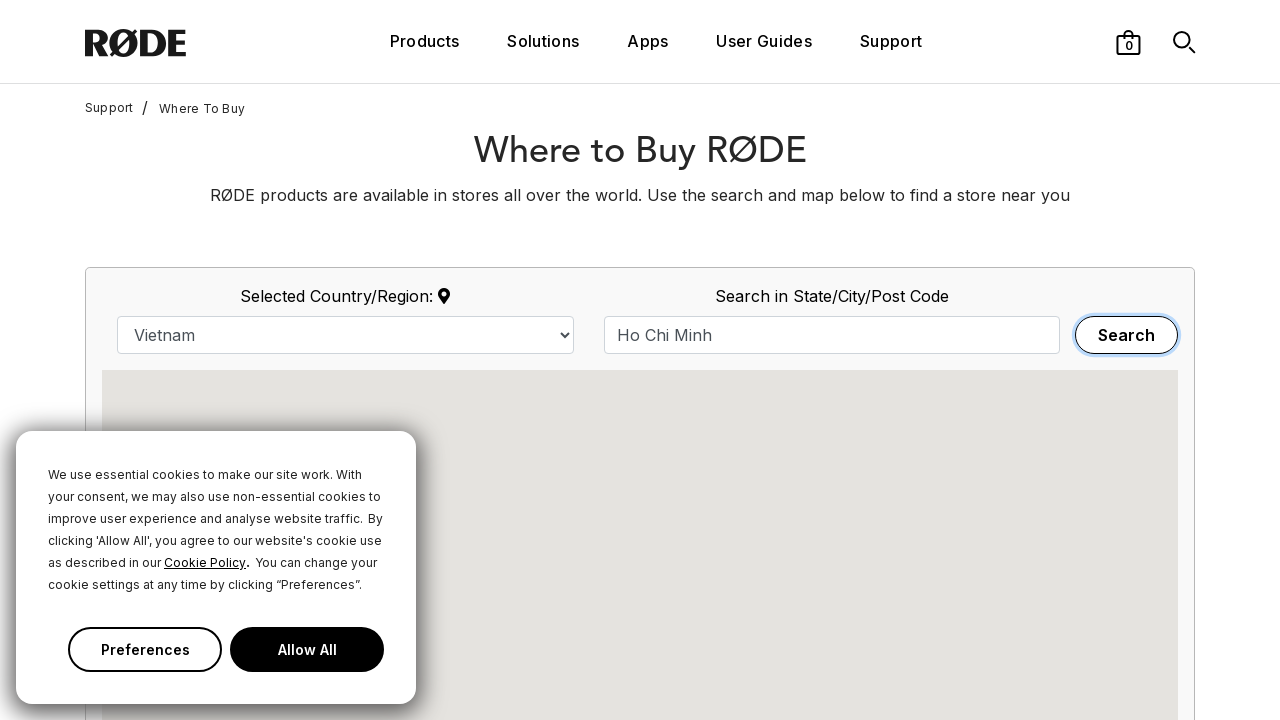